Tests page scrolling functionality by scrolling to a specific position and then to the bottom of the page

Starting URL: https://www.selenium.dev/selenium/web/scrolling_tests/frame_with_nested_scrolling_frame_out_of_view.html

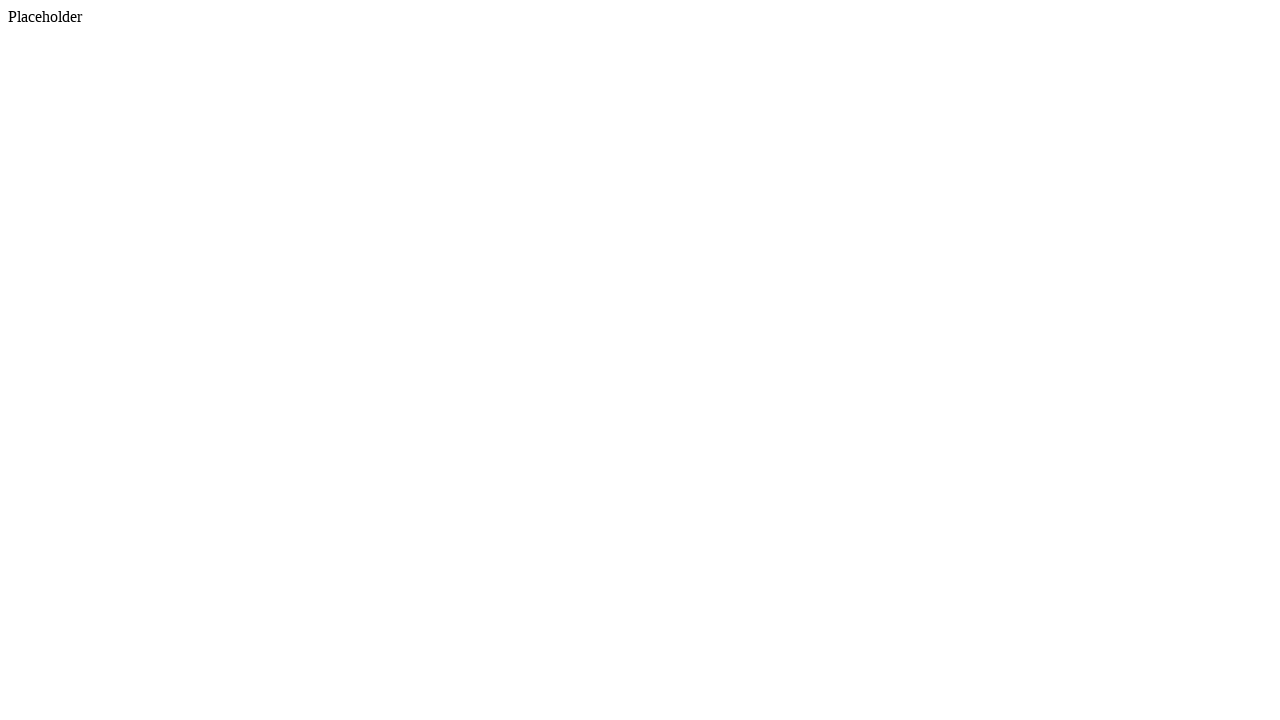

Navigated to scrolling test page
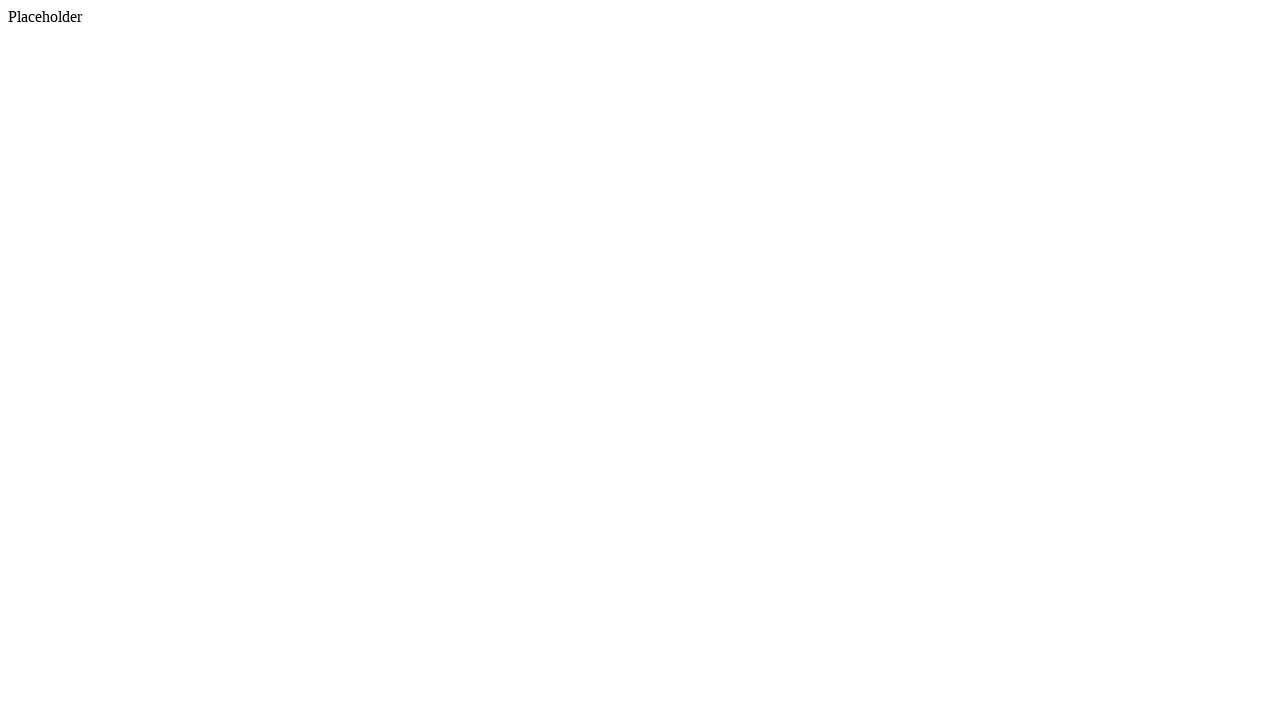

Scrolled to 1000px from top of page
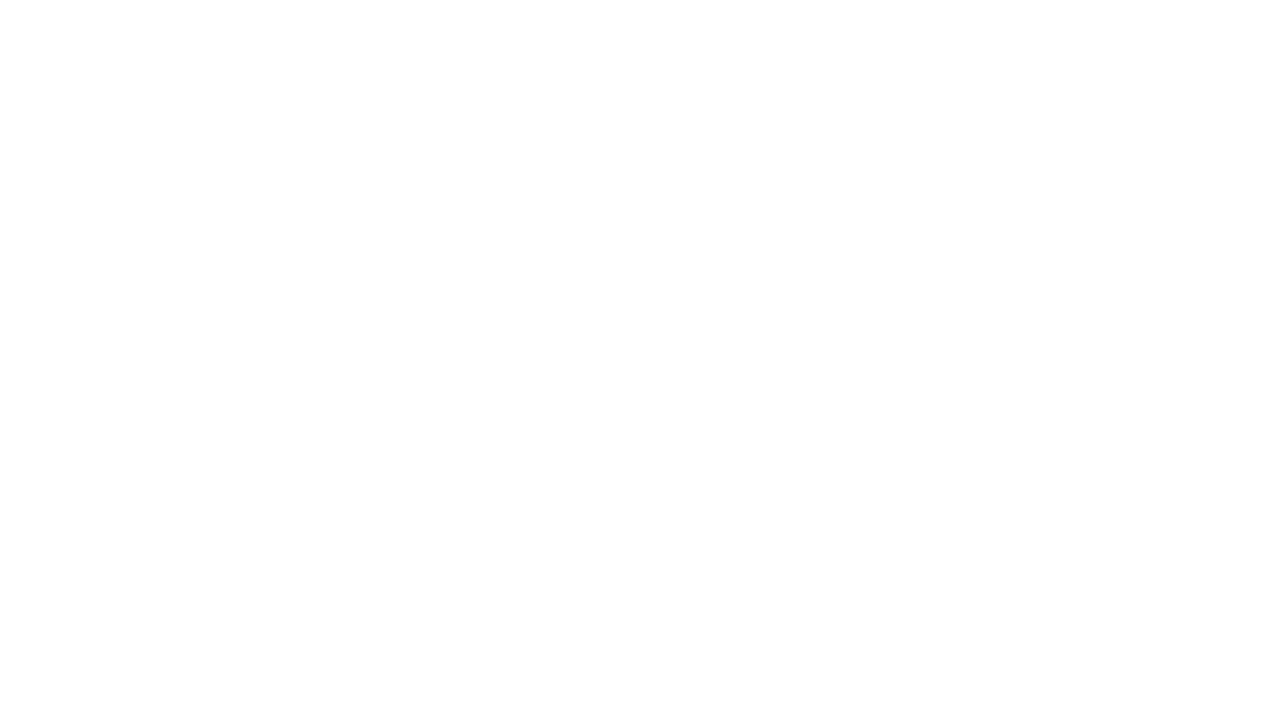

Waited 2 seconds for scroll to complete
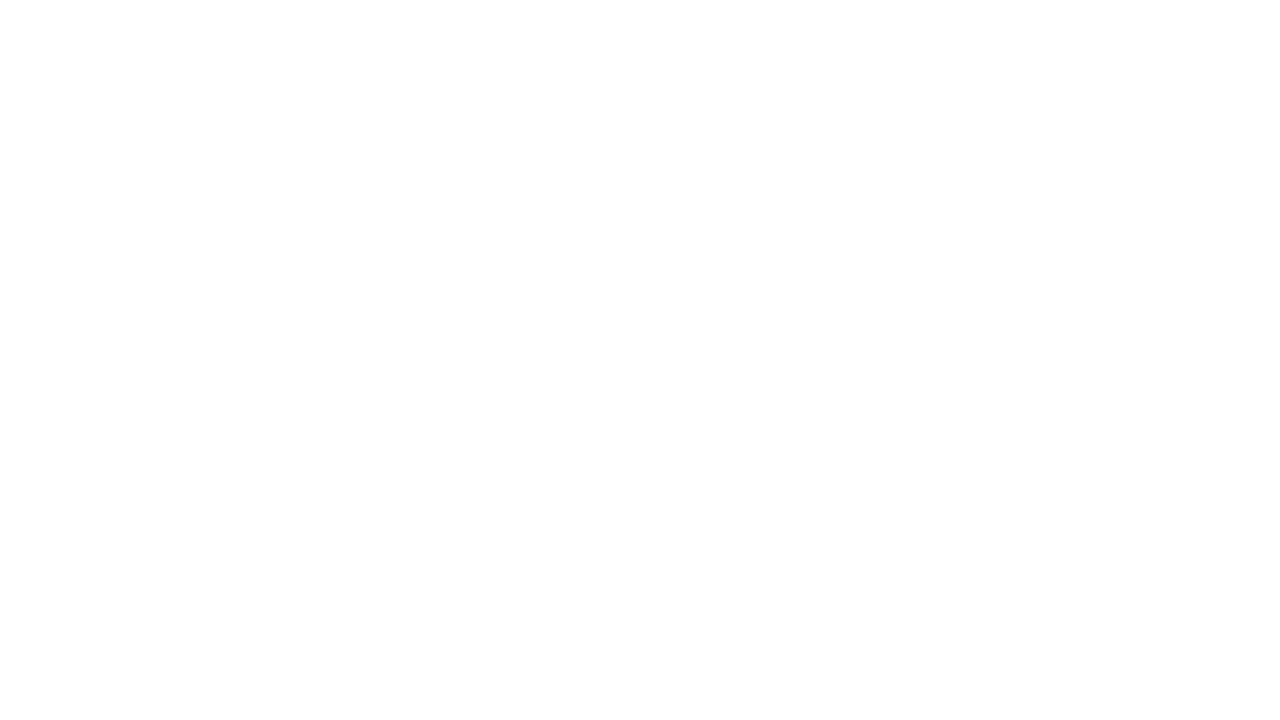

Scrolled to bottom of page
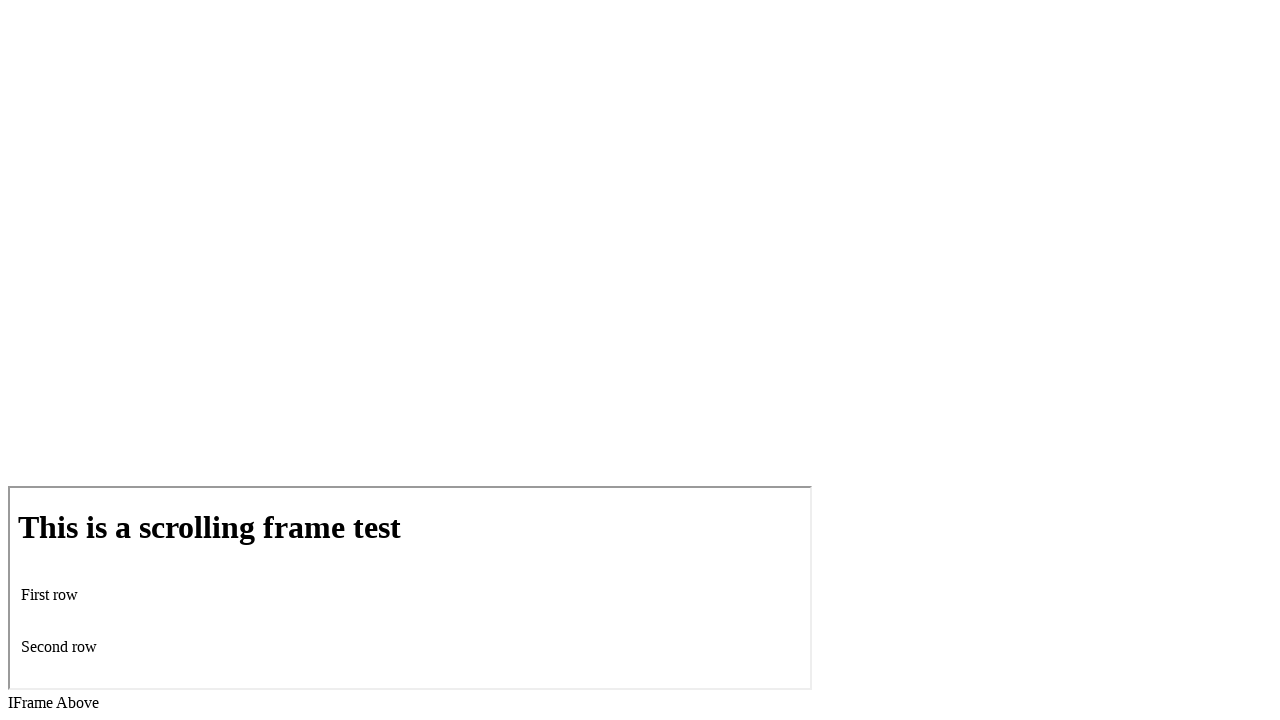

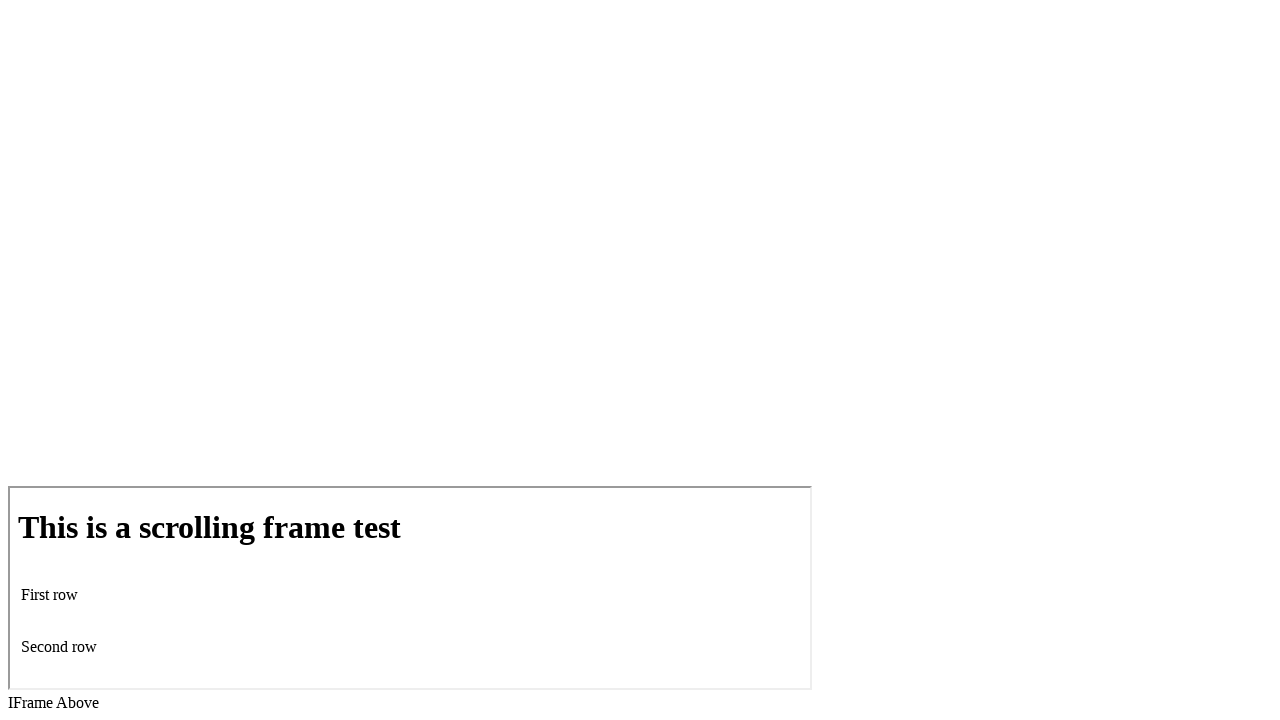